Tests finding a link by dynamically calculated text, clicking it, then filling out a multi-field form with personal information (first name, last name, city, country) and submitting it.

Starting URL: http://suninjuly.github.io/find_link_text

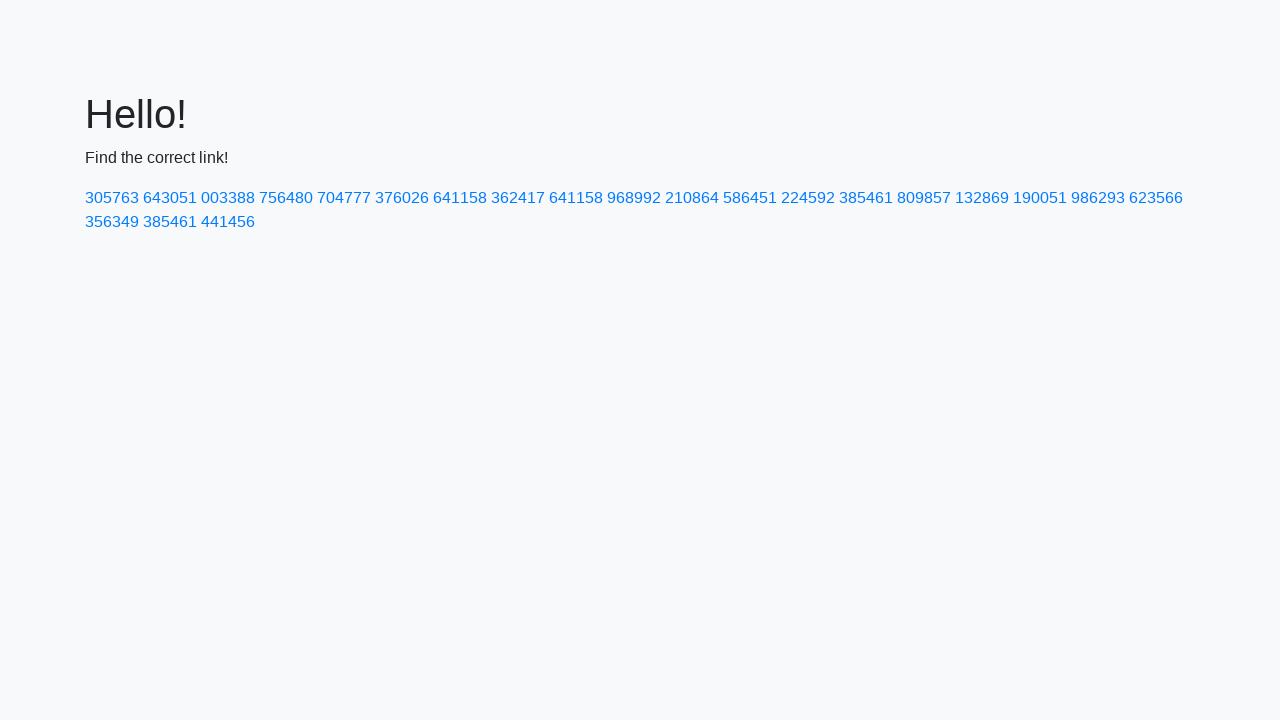

Clicked link with dynamically calculated text: 224592 at (808, 198) on text=224592
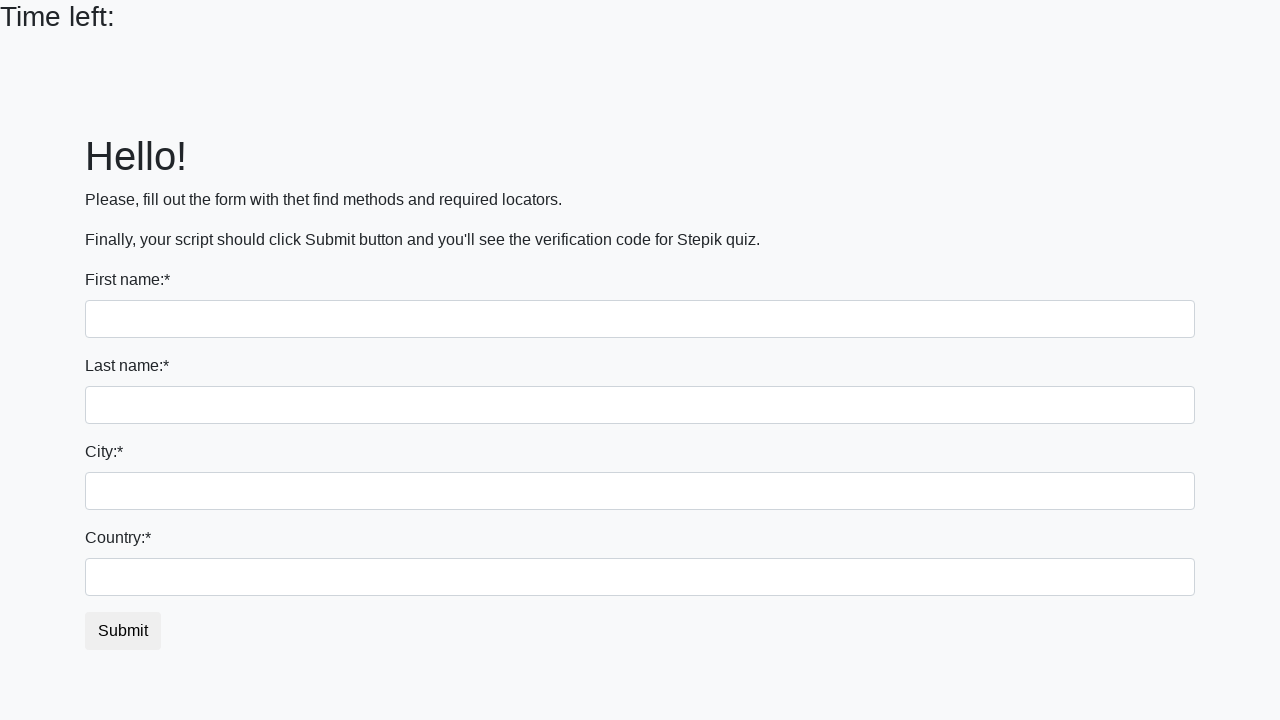

Filled first name field with 'Ivan' on input
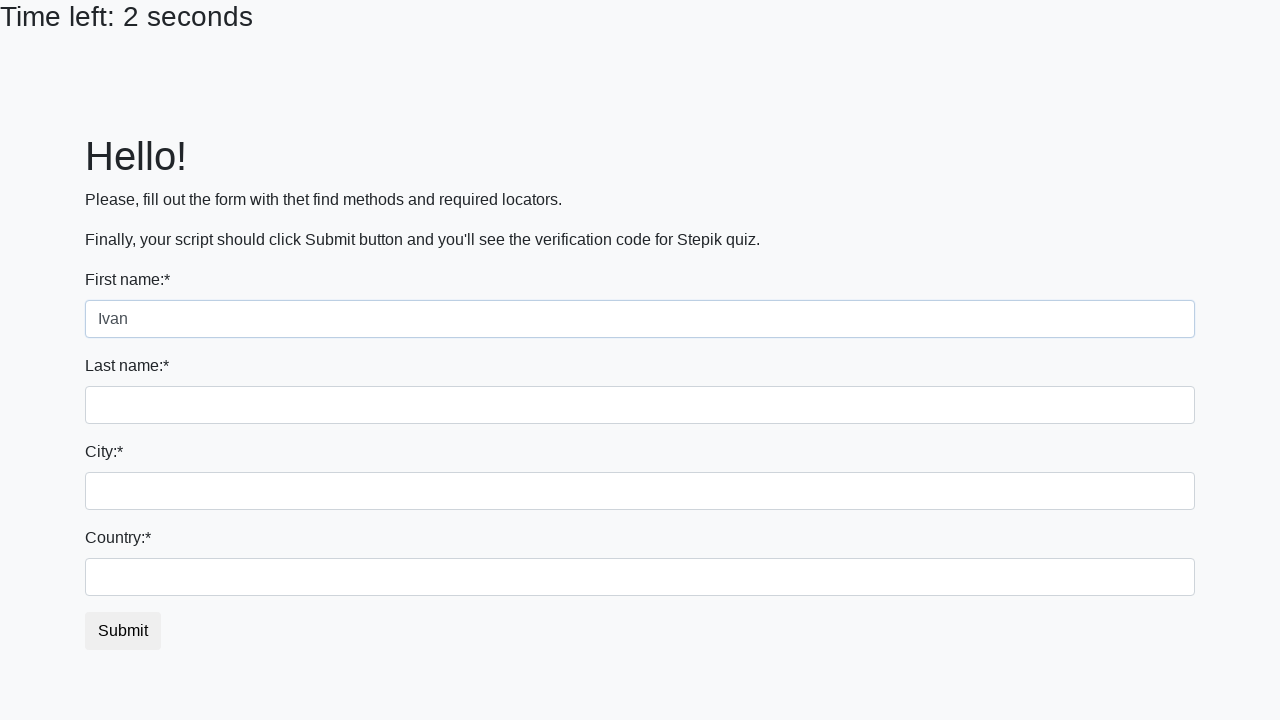

Filled last name field with 'Petrov' on input[name='last_name']
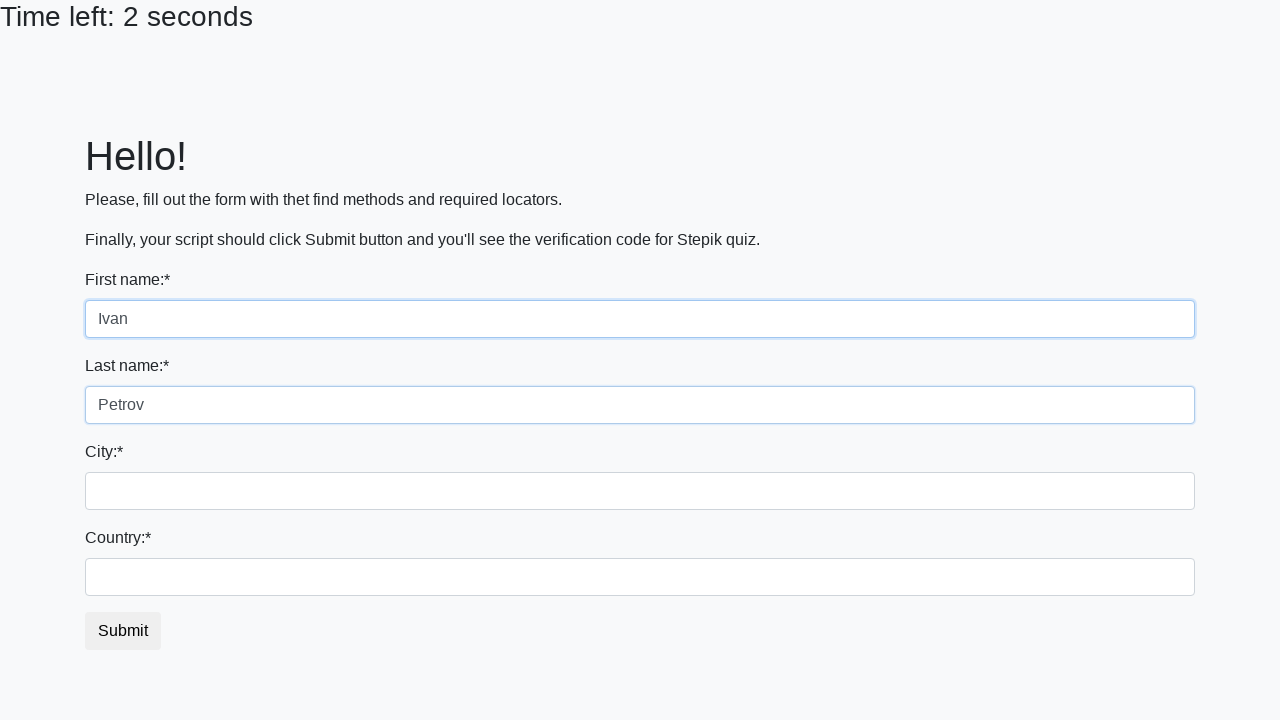

Filled city field with 'Smolensk' on .city
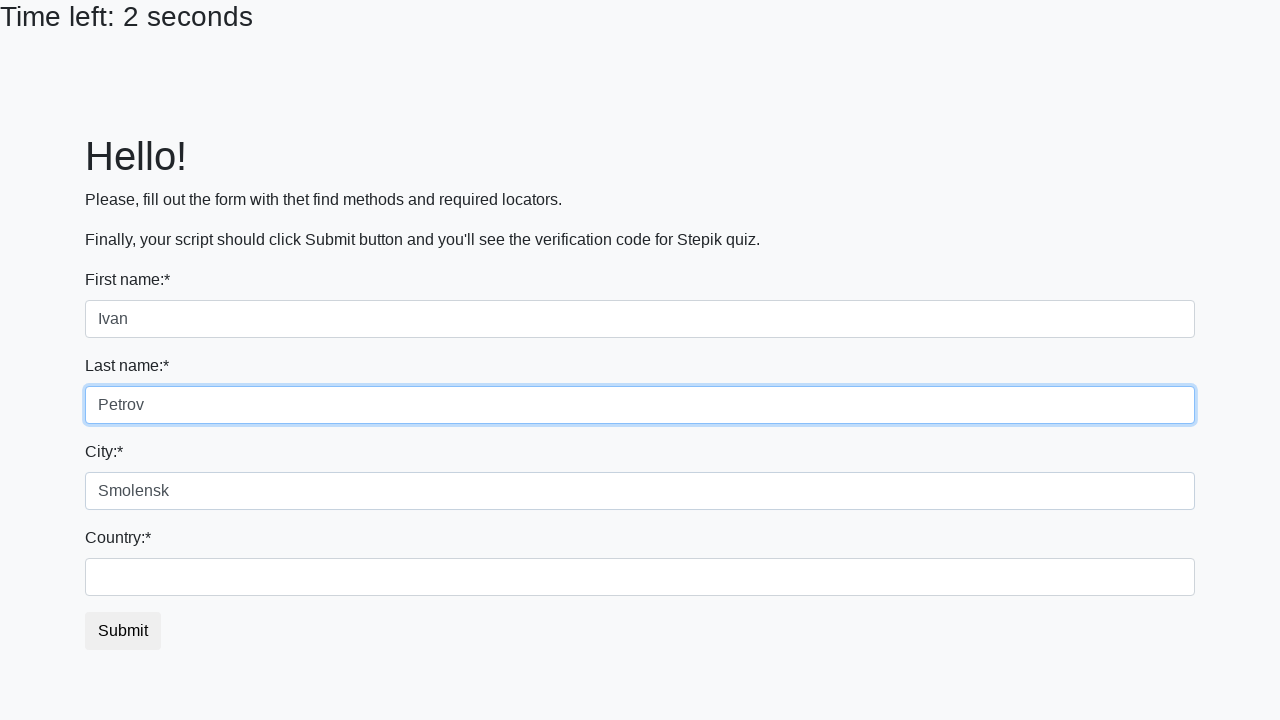

Filled country field with 'Russia' on #country
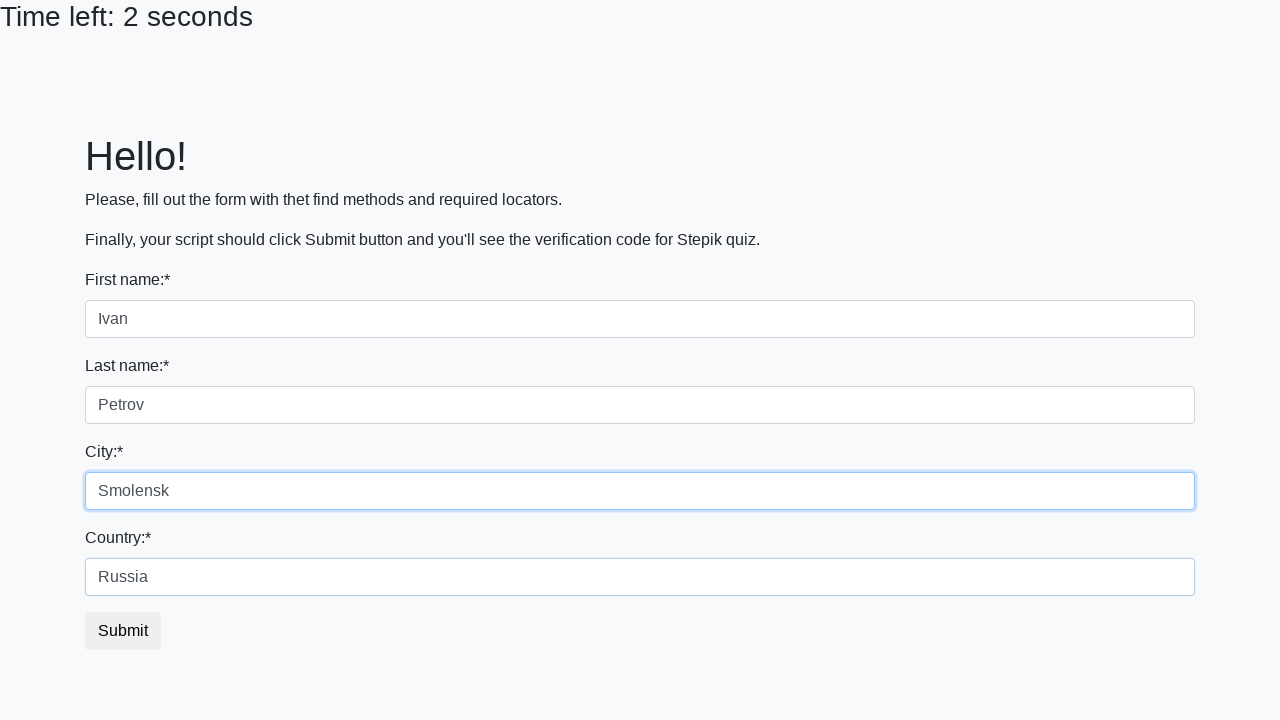

Clicked submit button to submit form at (123, 631) on button.btn
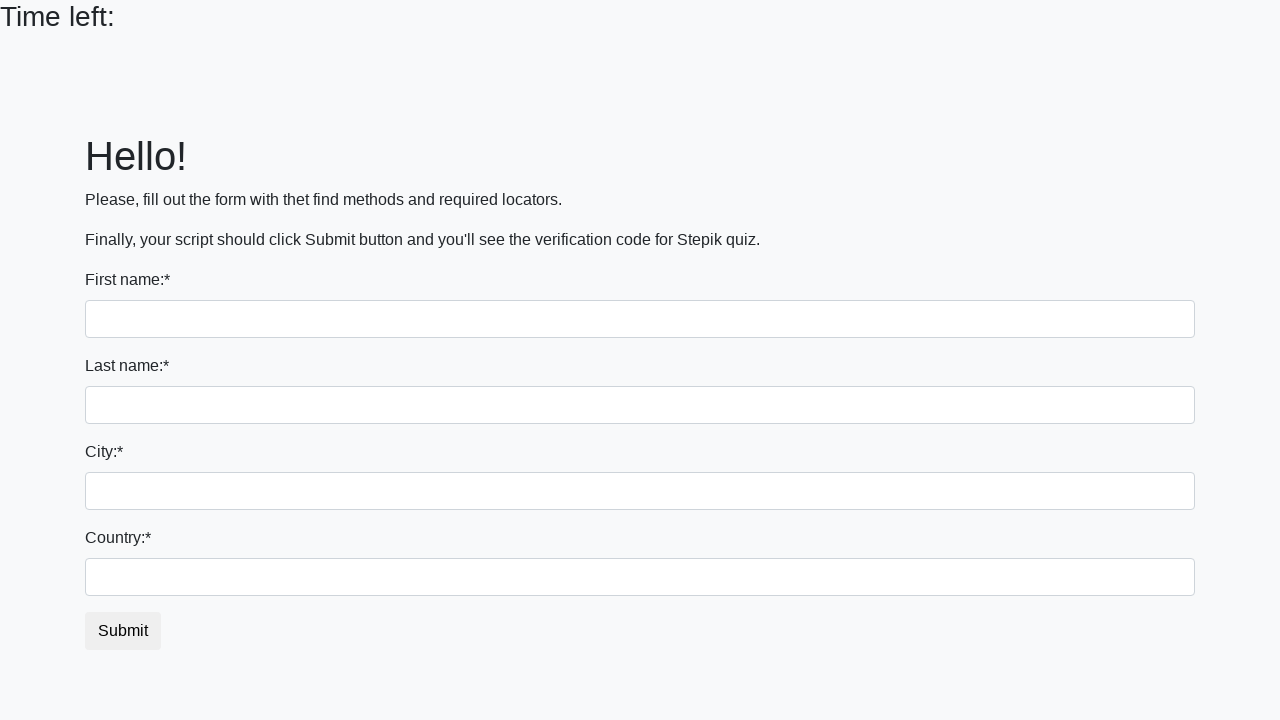

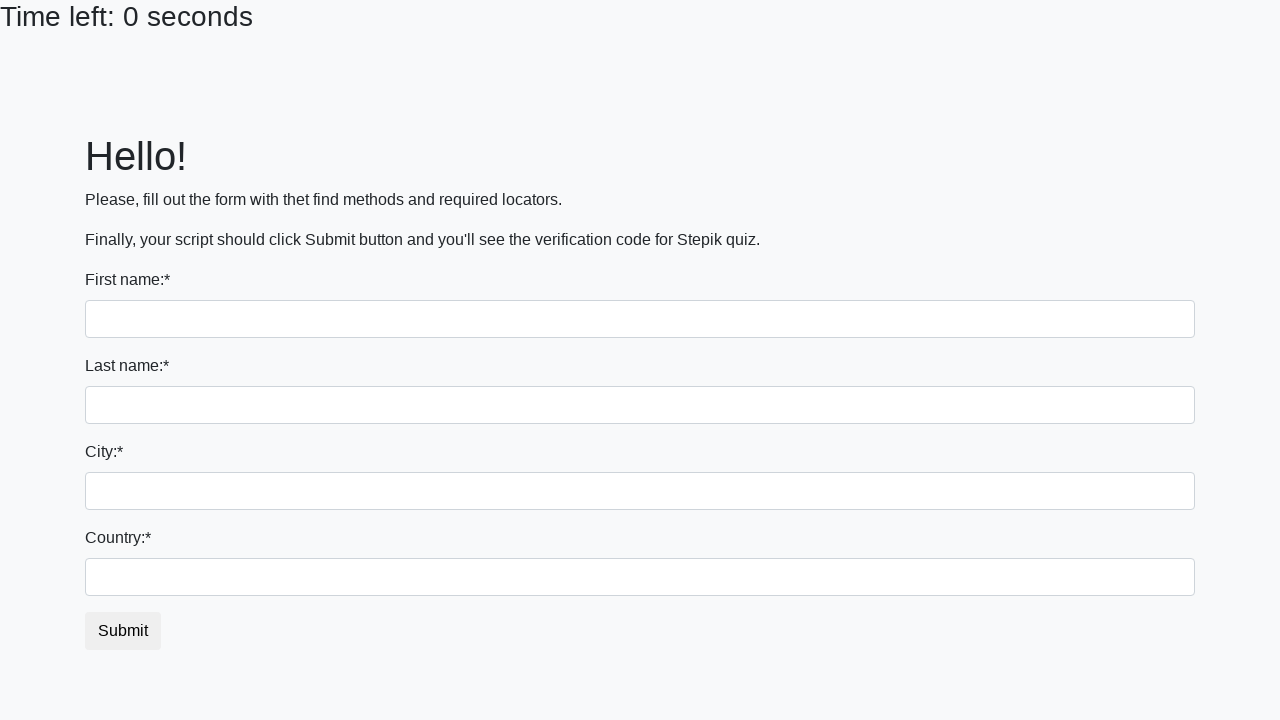